Tests jQuery UI datepicker functionality by switching to the demo iframe, opening the calendar, and selecting a specific date

Starting URL: https://jqueryui.com/datepicker/#buttonbar

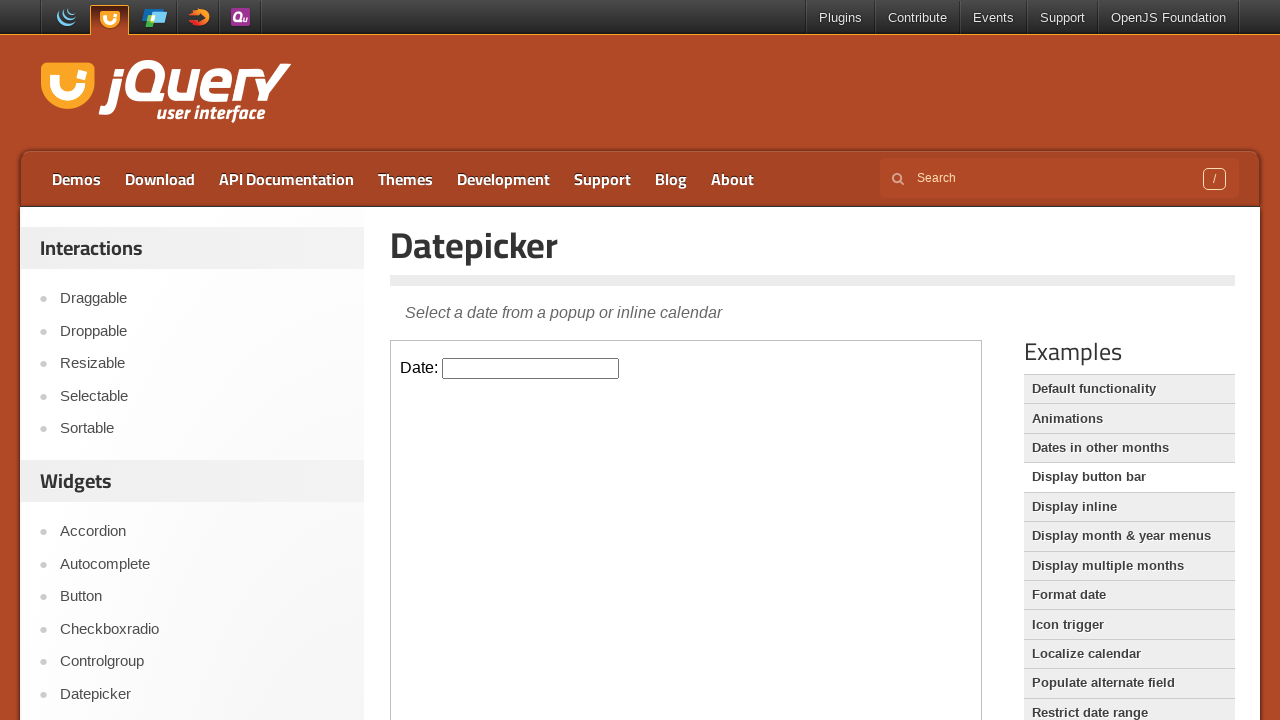

Parsed date input to extract day '15'
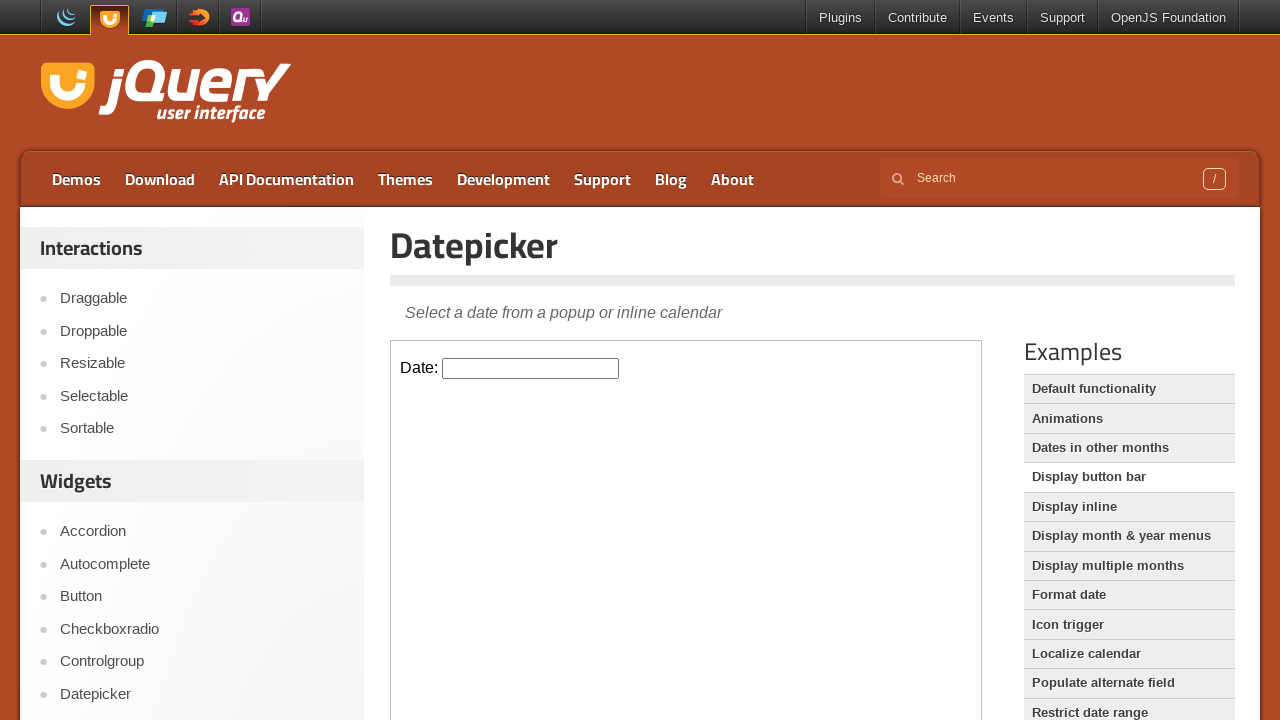

Located demo iframe for jQuery UI datepicker
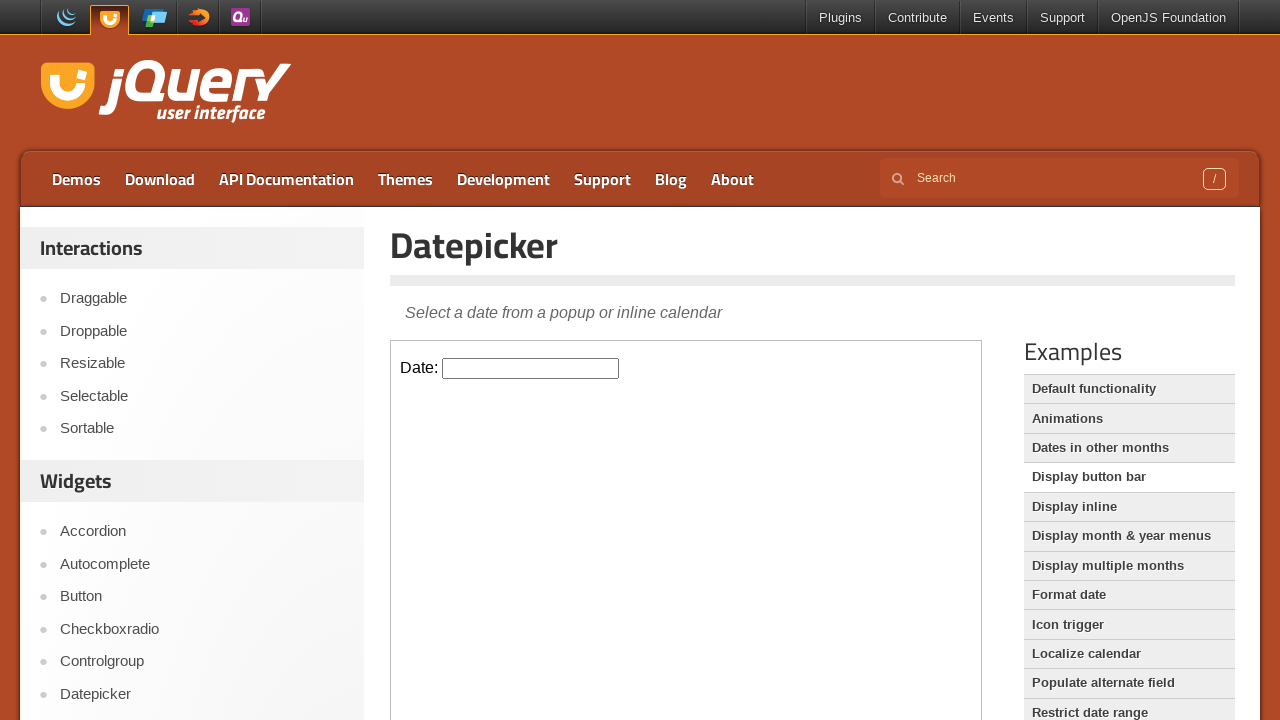

Clicked datepicker input to open the calendar at (531, 368) on iframe.demo-frame >> internal:control=enter-frame >> #datepicker
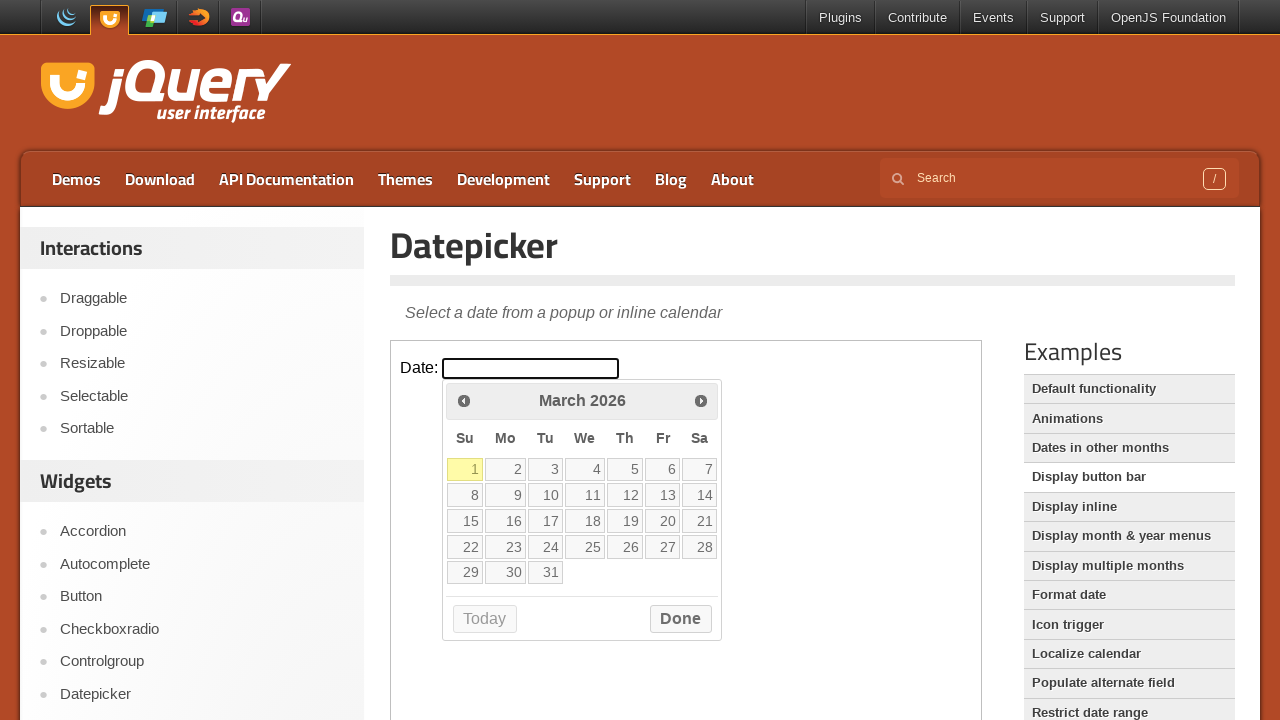

Selected date 15 from the calendar at (465, 521) on iframe.demo-frame >> internal:control=enter-frame >> table.ui-datepicker-calenda
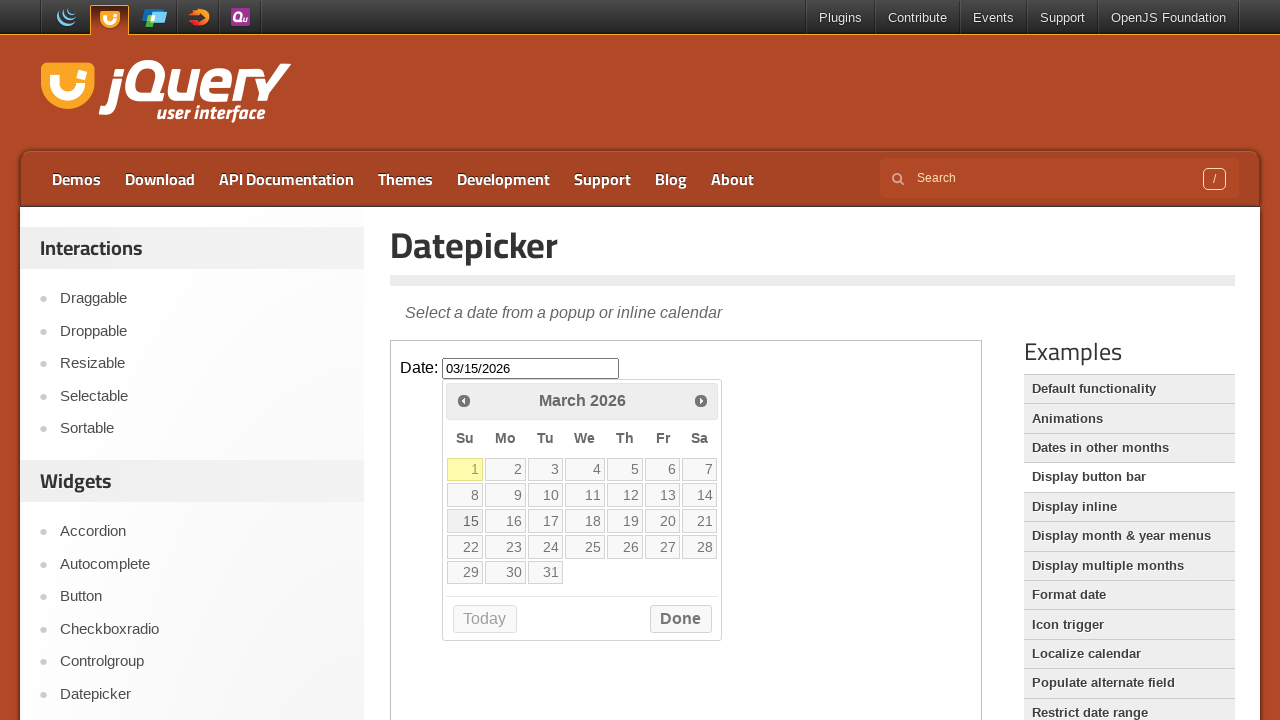

Waited 1 second to observe the result
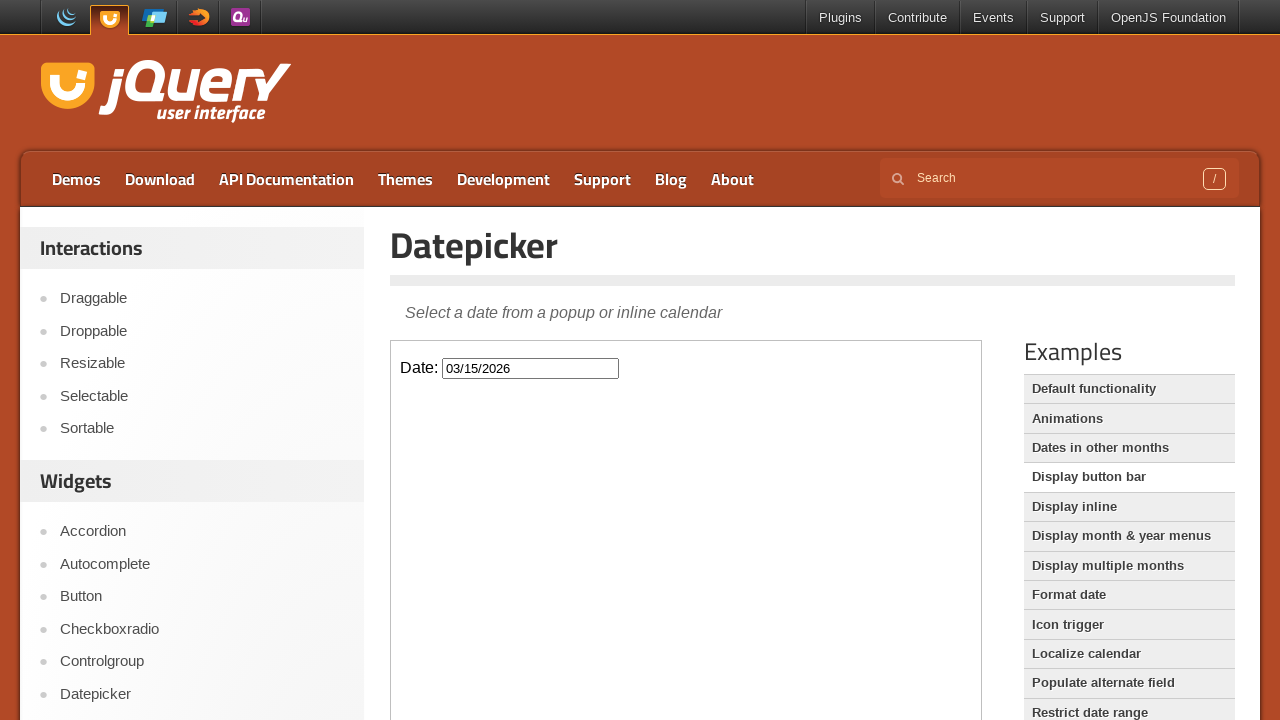

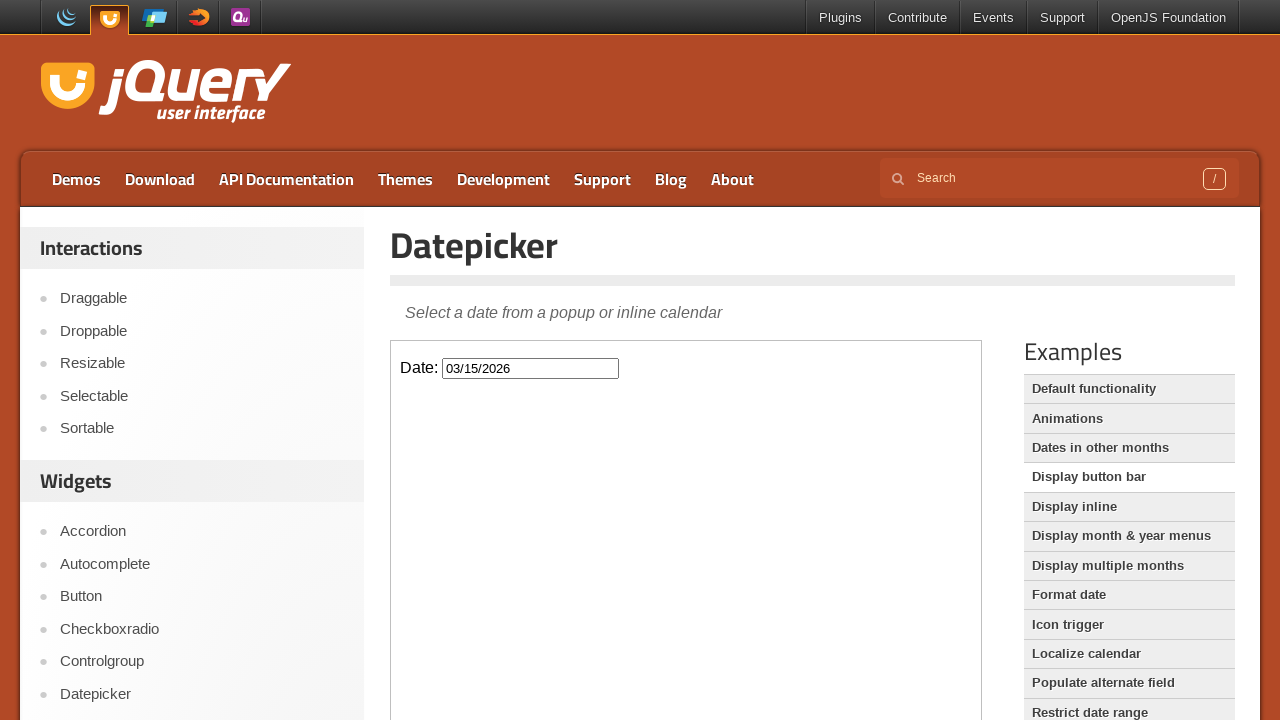